Tests navigation to the Slow calculator page by clicking a link and verifying the resulting URL

Starting URL: https://bonigarcia.dev/selenium-webdriver-java/

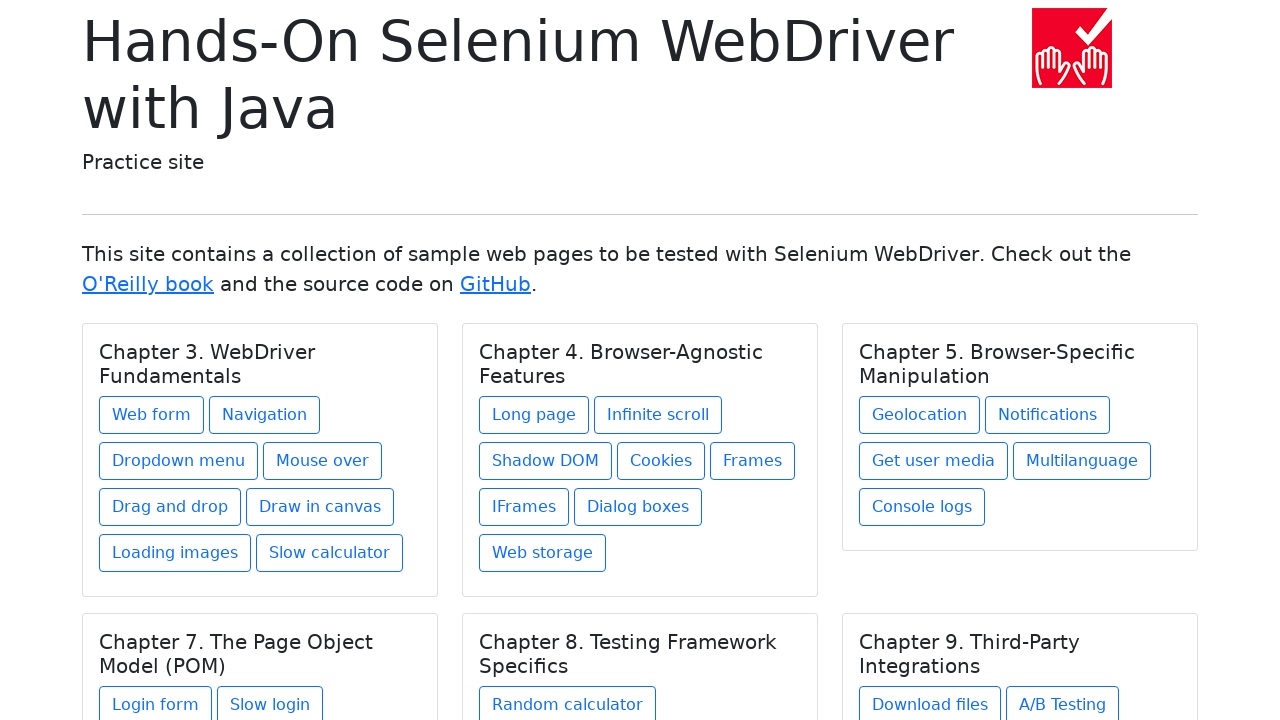

Clicked on 'Slow calculator' link at (330, 553) on a:text('Slow calculator')
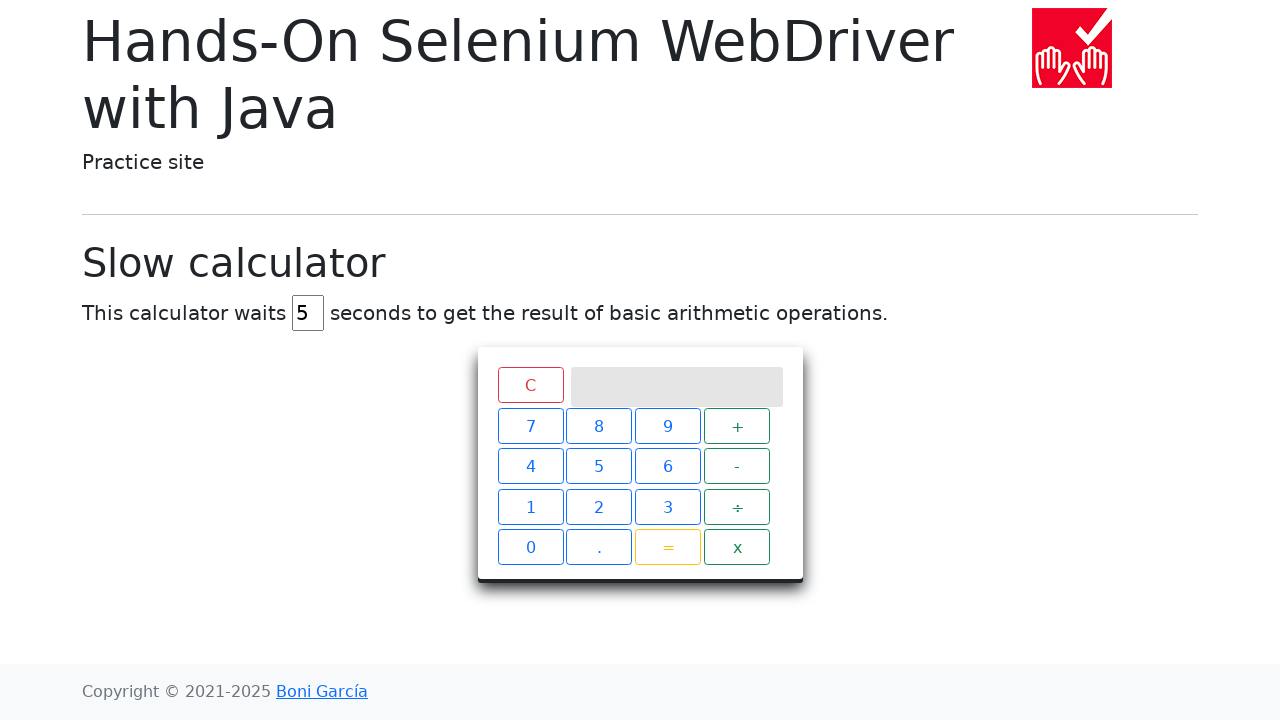

Navigated to Slow calculator page and verified URL
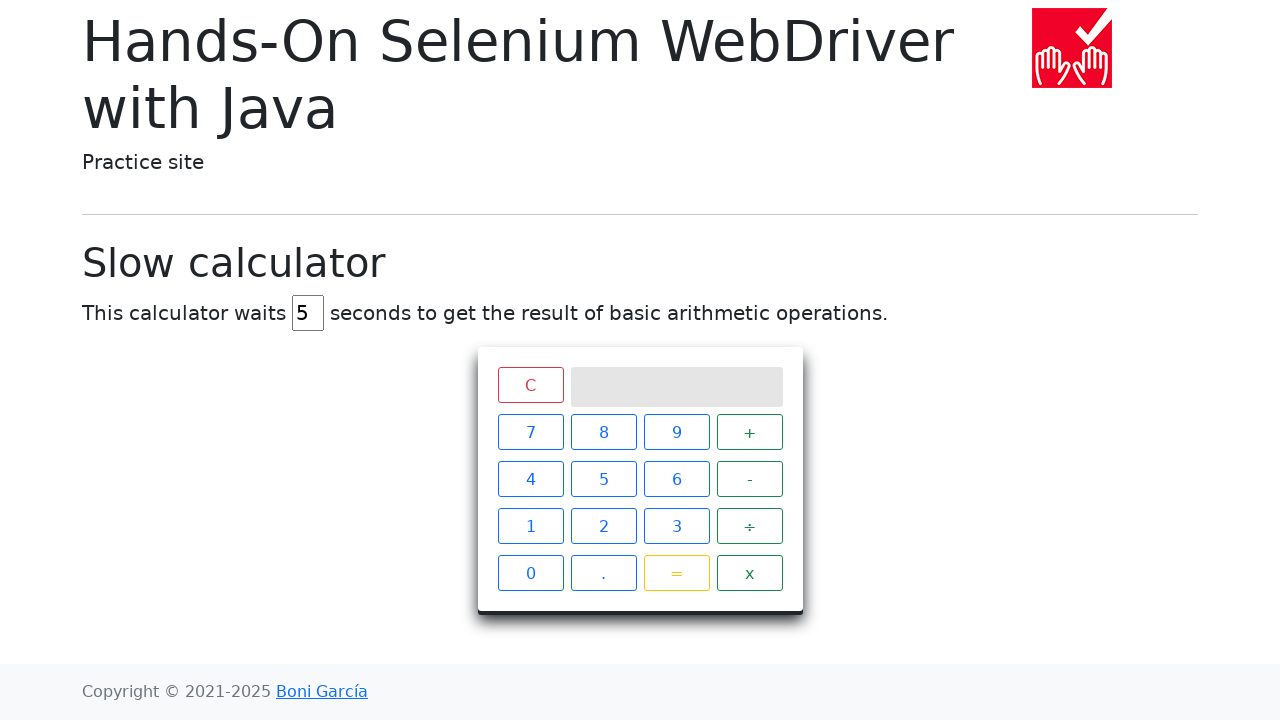

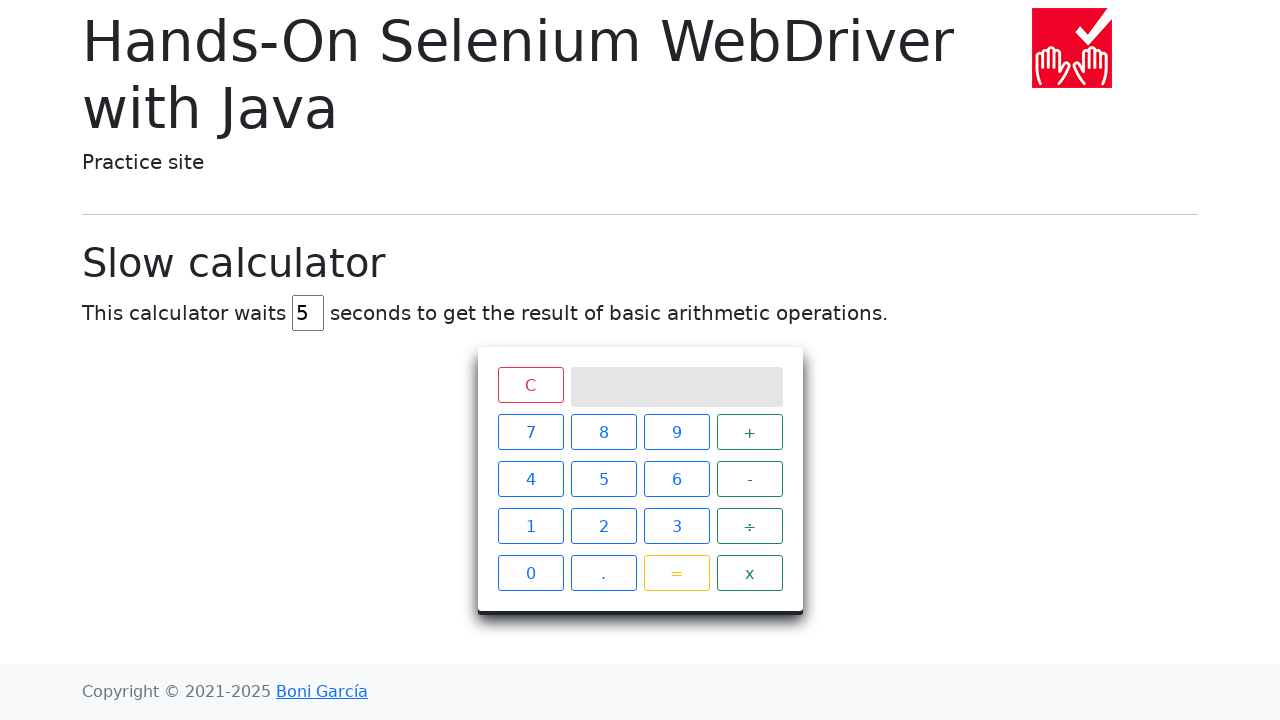